Navigates to SpiceJet homepage and verifies that navigation links are present on the page

Starting URL: https://www.spicejet.com

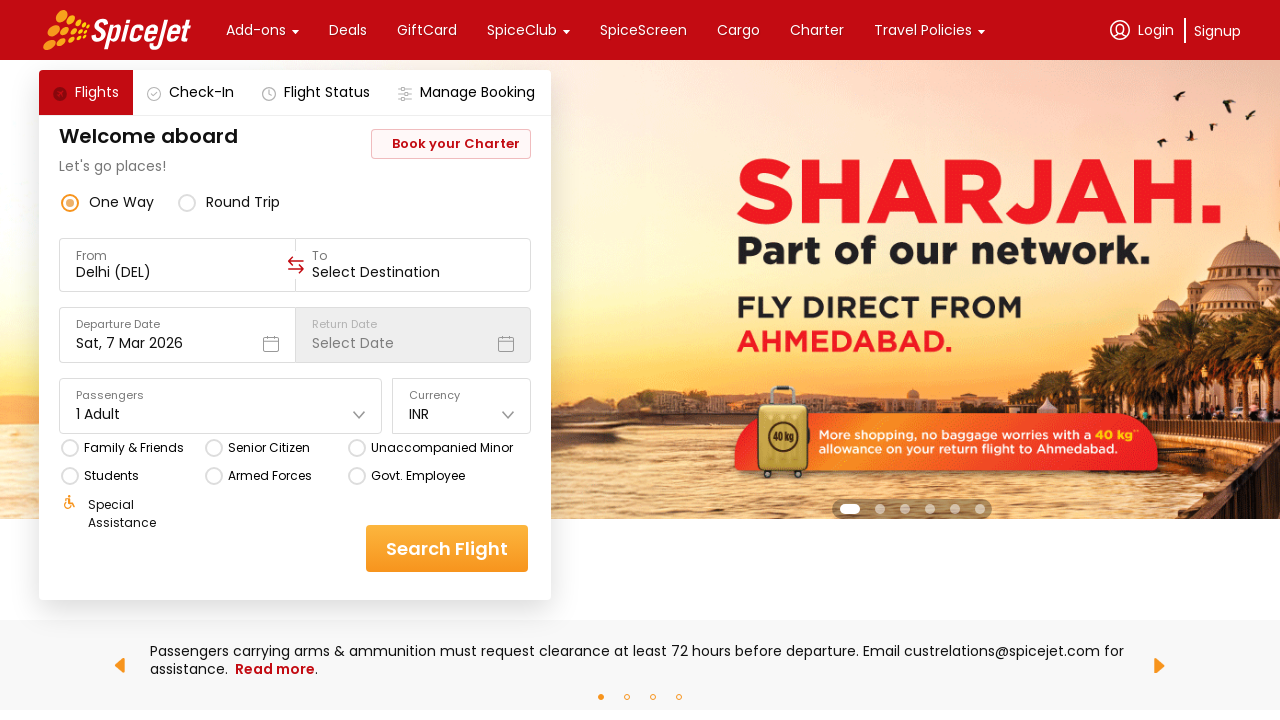

Waited for navigation links to load on SpiceJet homepage
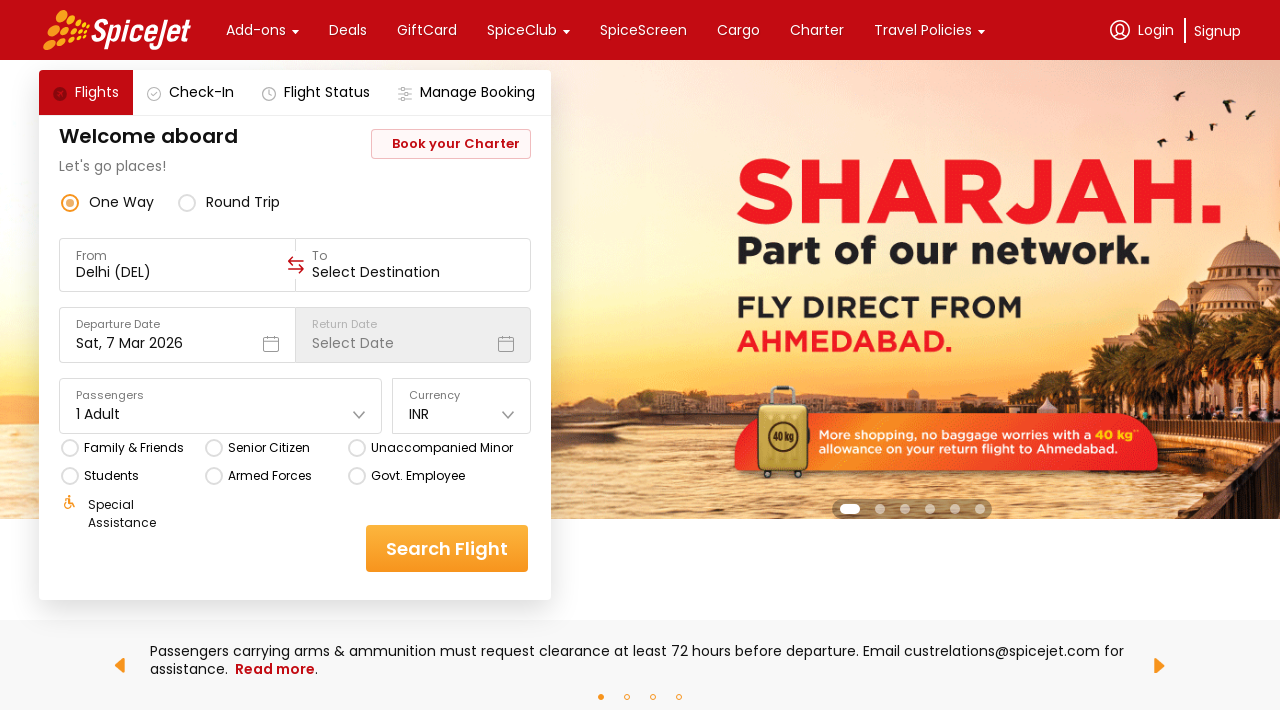

Located all navigation links on the page
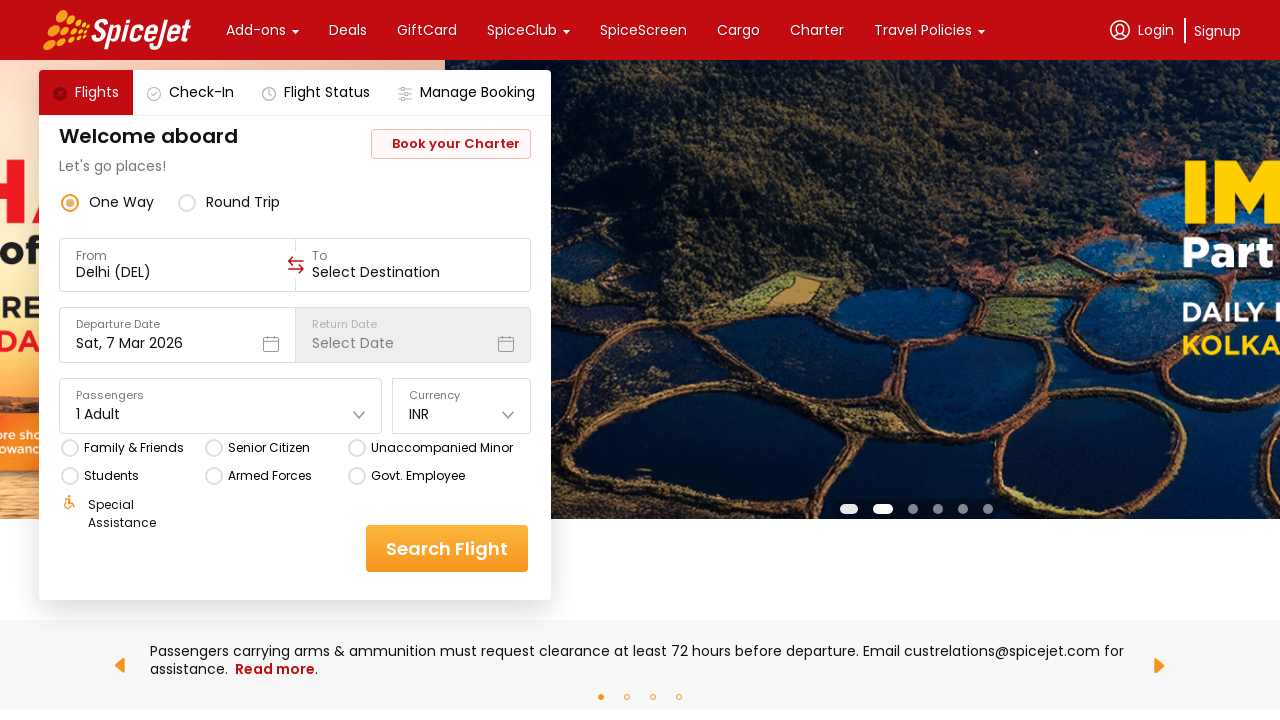

Verified that navigation links are present on SpiceJet homepage
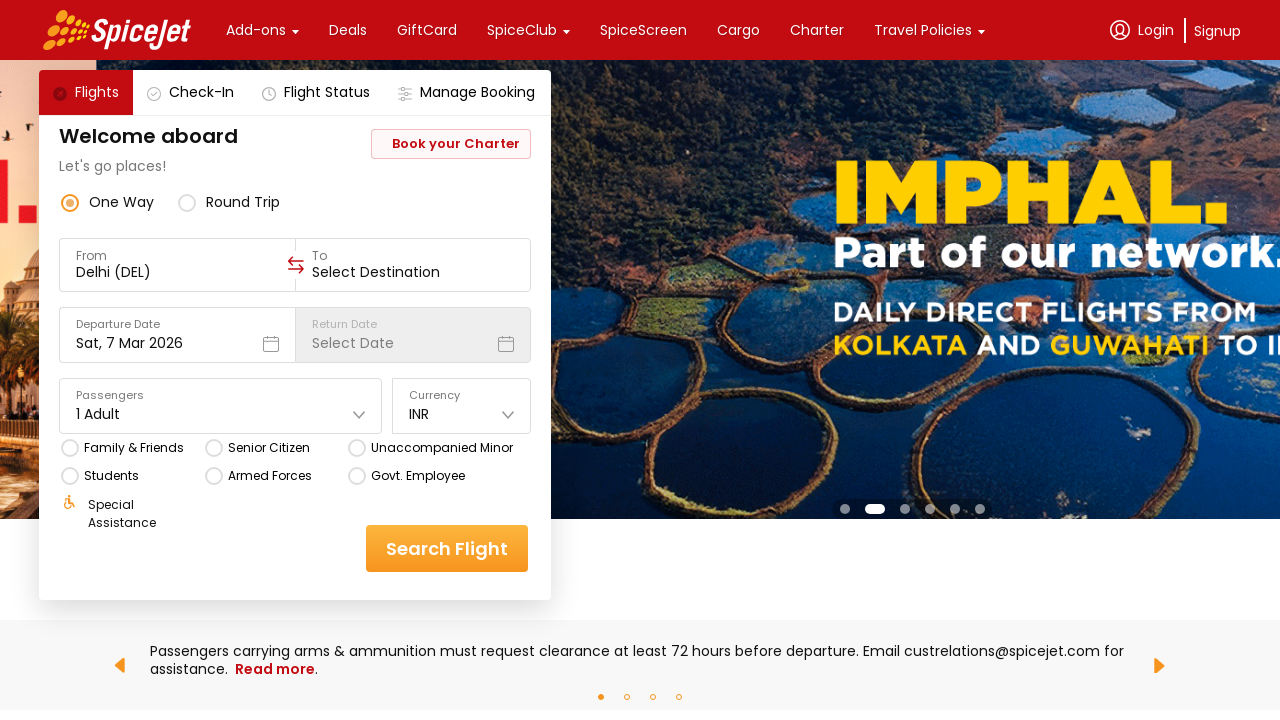

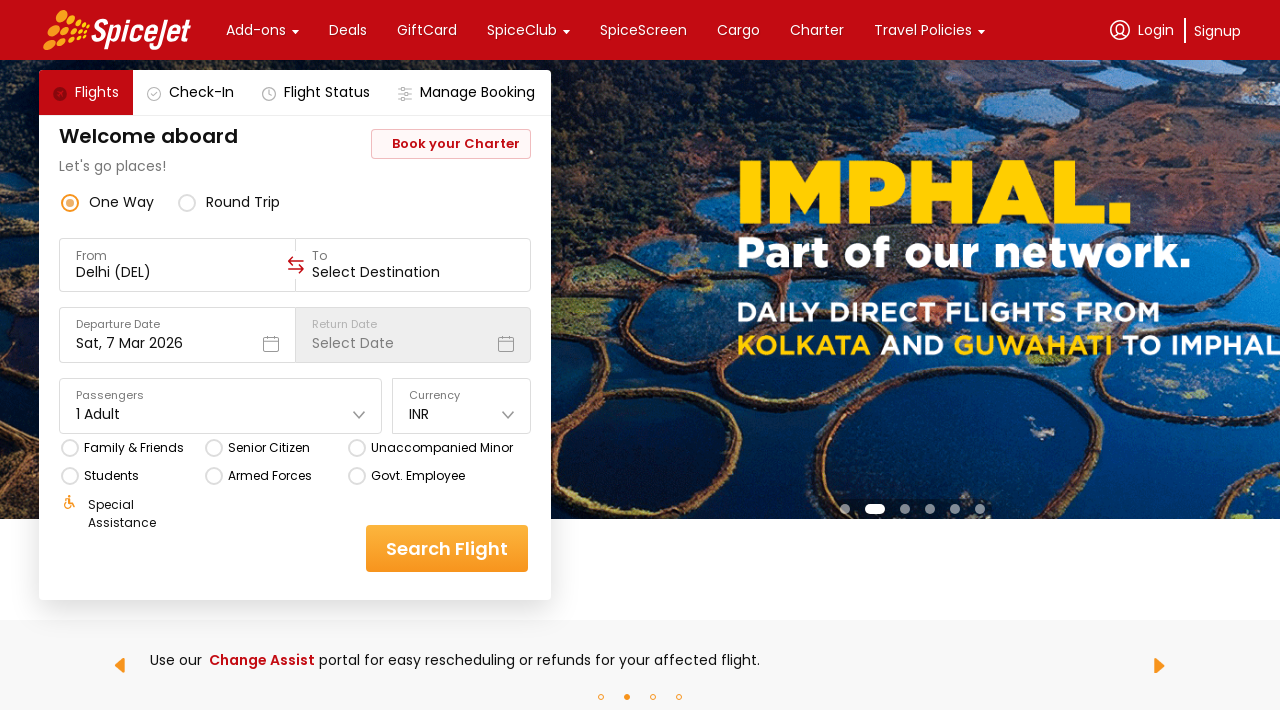